Navigates to the training-support.net homepage and clicks on the "About Us" link to navigate to the about page

Starting URL: https://training-support.net/

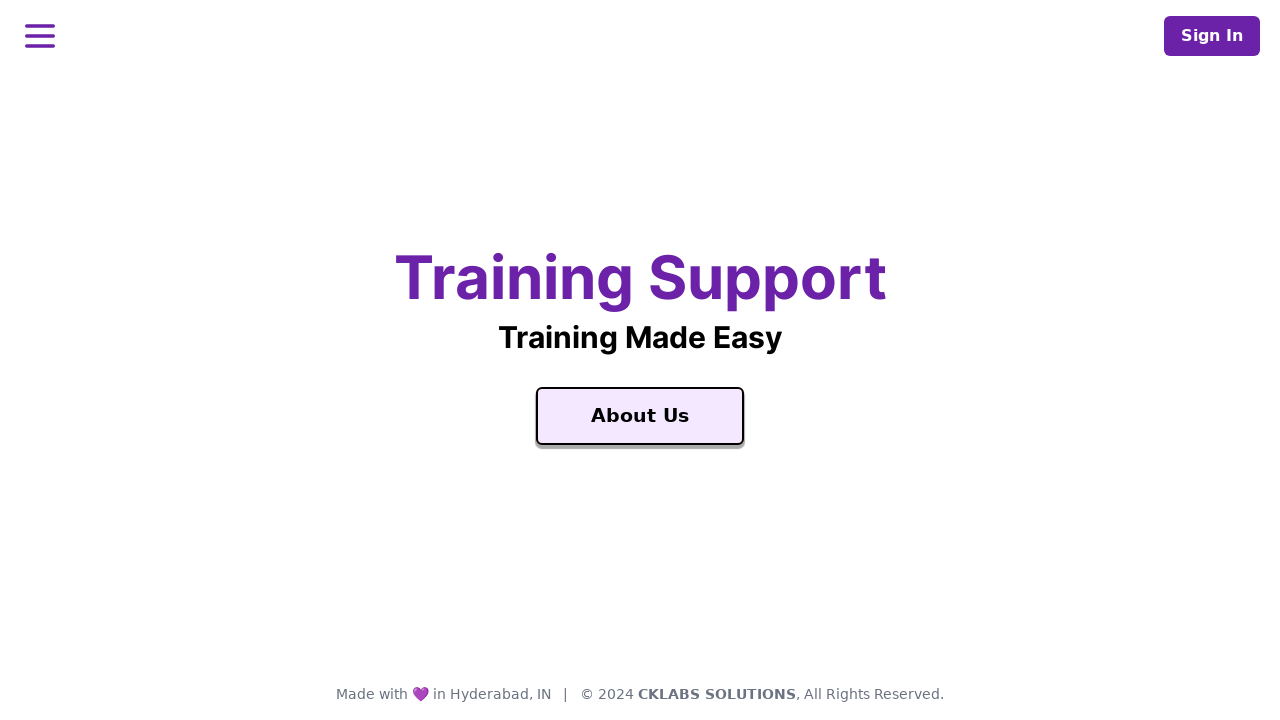

Navigated to training-support.net homepage
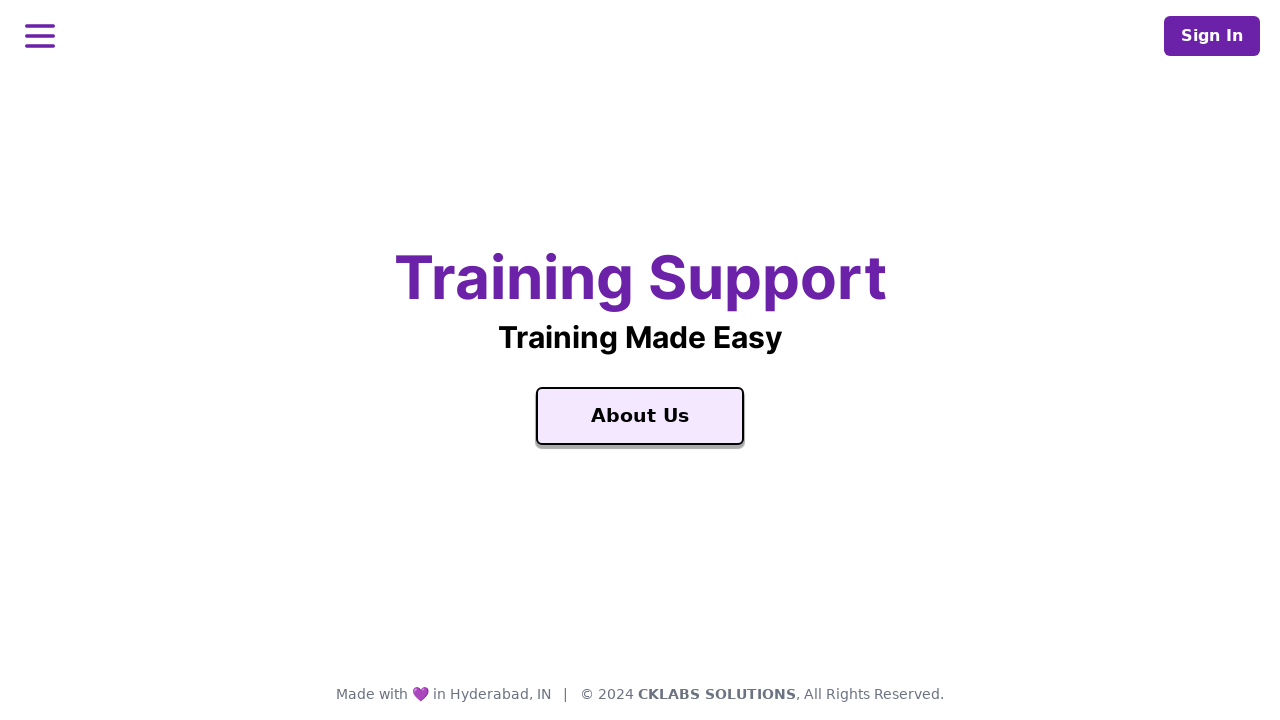

Clicked on the 'About Us' link at (640, 416) on text=About Us
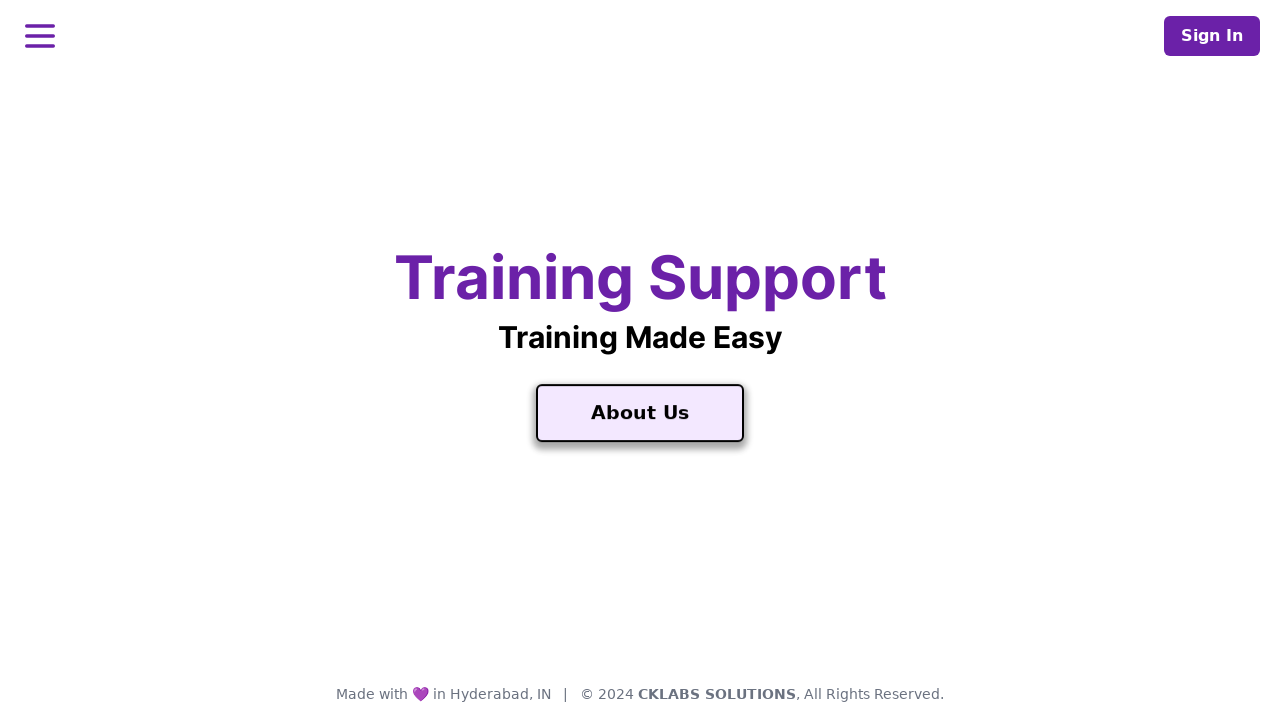

Page loaded and DOM content ready
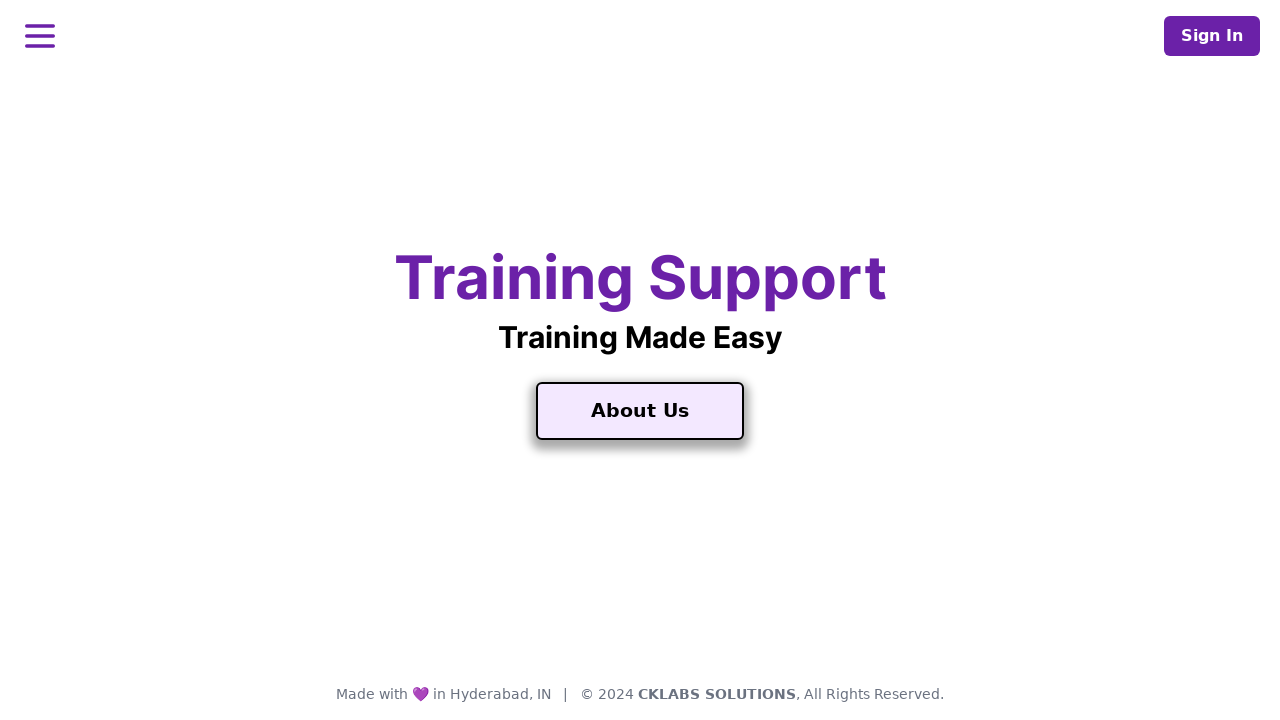

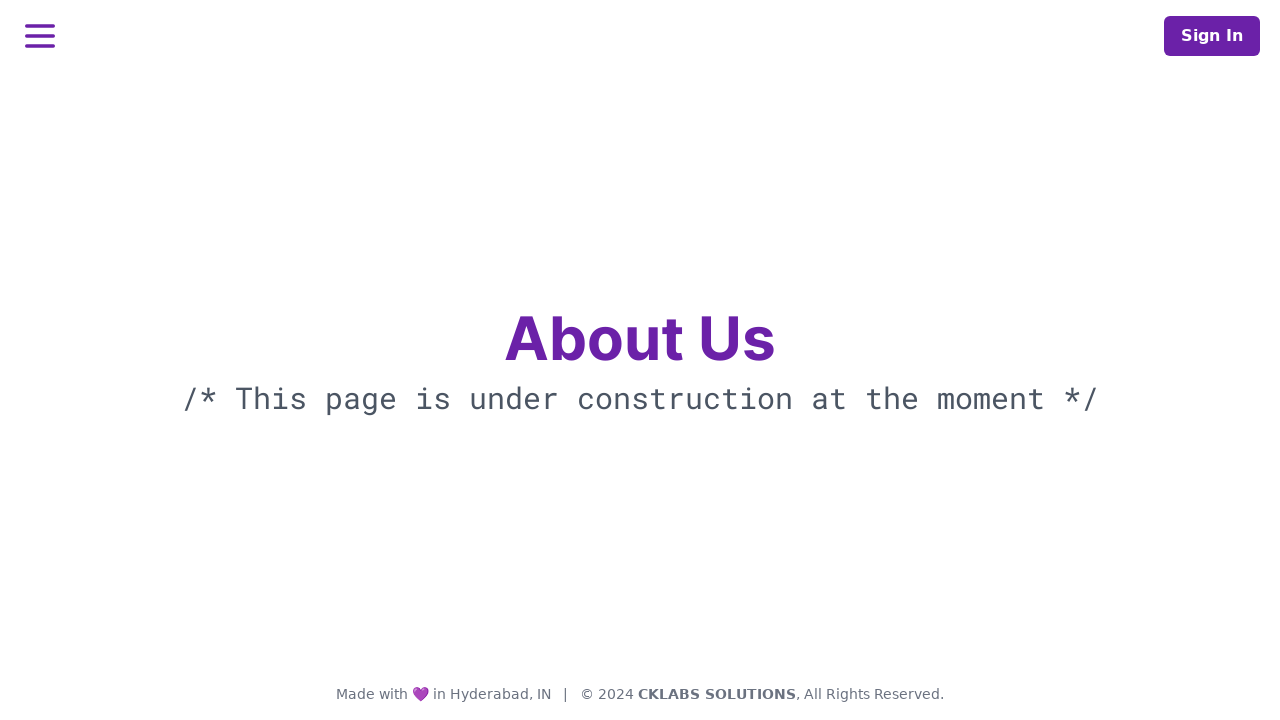